Tests that the Clear completed button displays correct text when there are completed items

Starting URL: https://demo.playwright.dev/todomvc

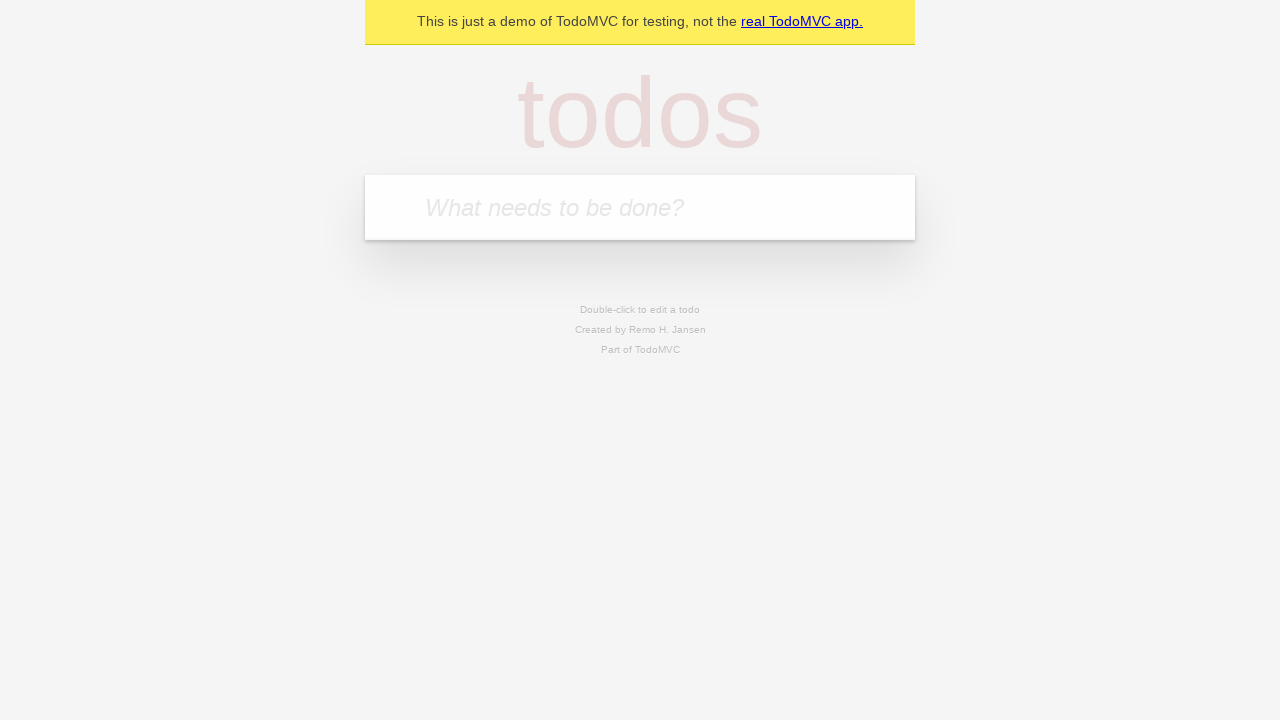

Filled todo input with 'buy some cheese' on internal:attr=[placeholder="What needs to be done?"i]
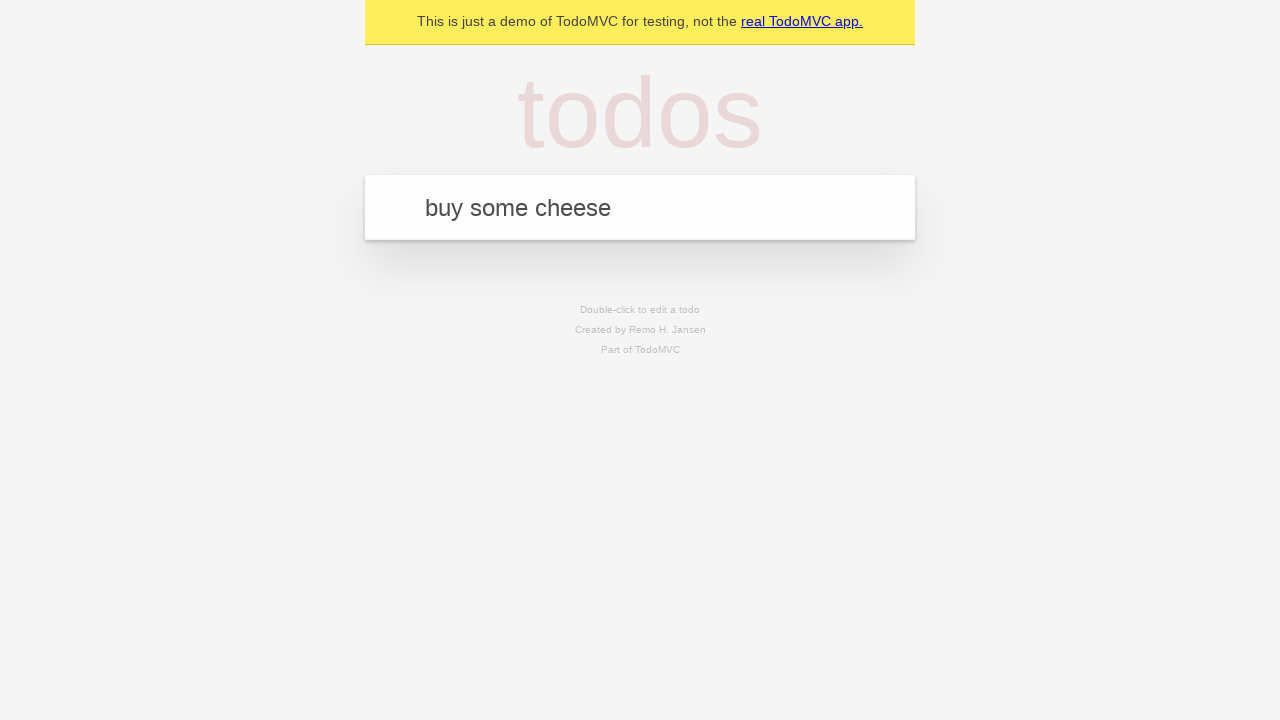

Pressed Enter to create todo 'buy some cheese' on internal:attr=[placeholder="What needs to be done?"i]
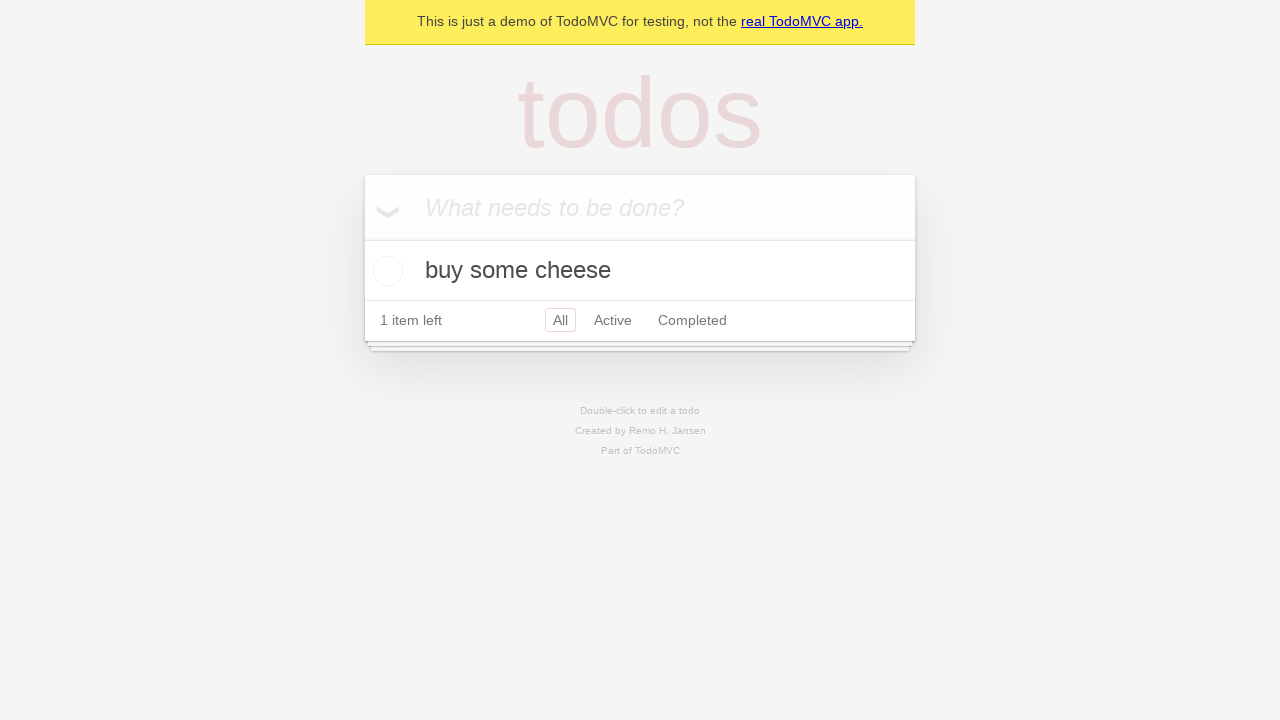

Filled todo input with 'feed the cat' on internal:attr=[placeholder="What needs to be done?"i]
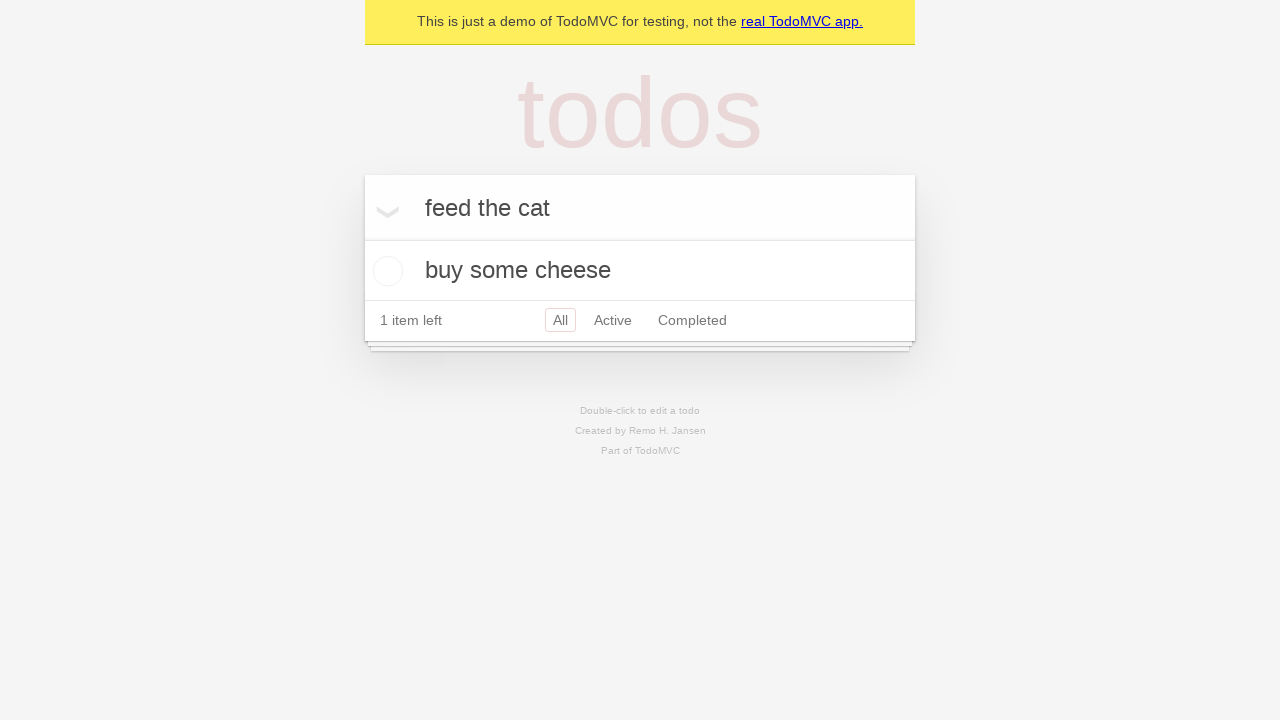

Pressed Enter to create todo 'feed the cat' on internal:attr=[placeholder="What needs to be done?"i]
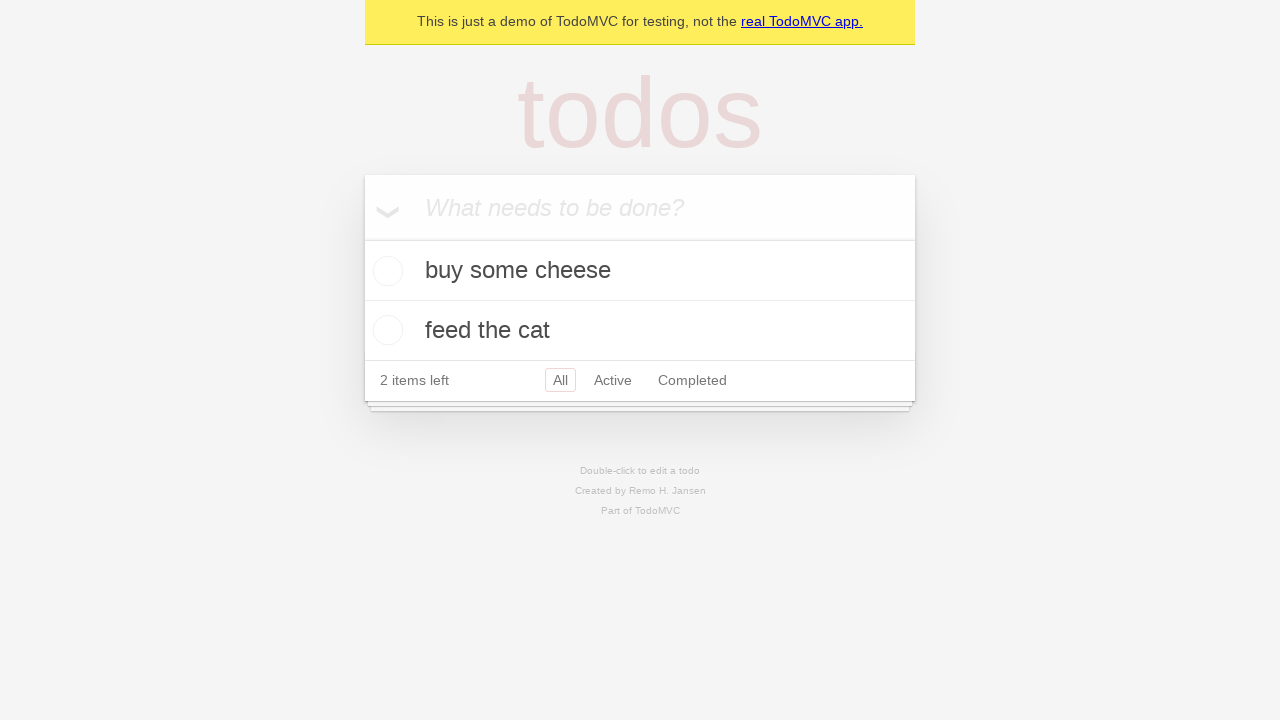

Filled todo input with 'book a doctors appointment' on internal:attr=[placeholder="What needs to be done?"i]
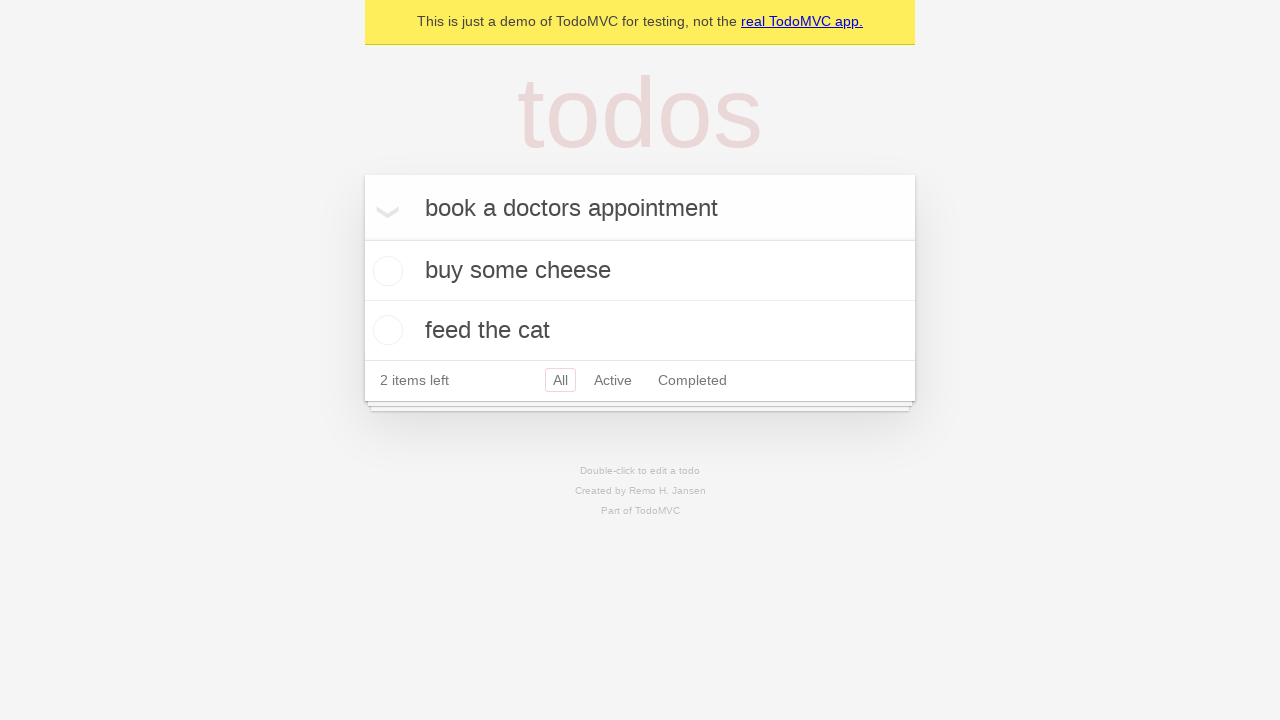

Pressed Enter to create todo 'book a doctors appointment' on internal:attr=[placeholder="What needs to be done?"i]
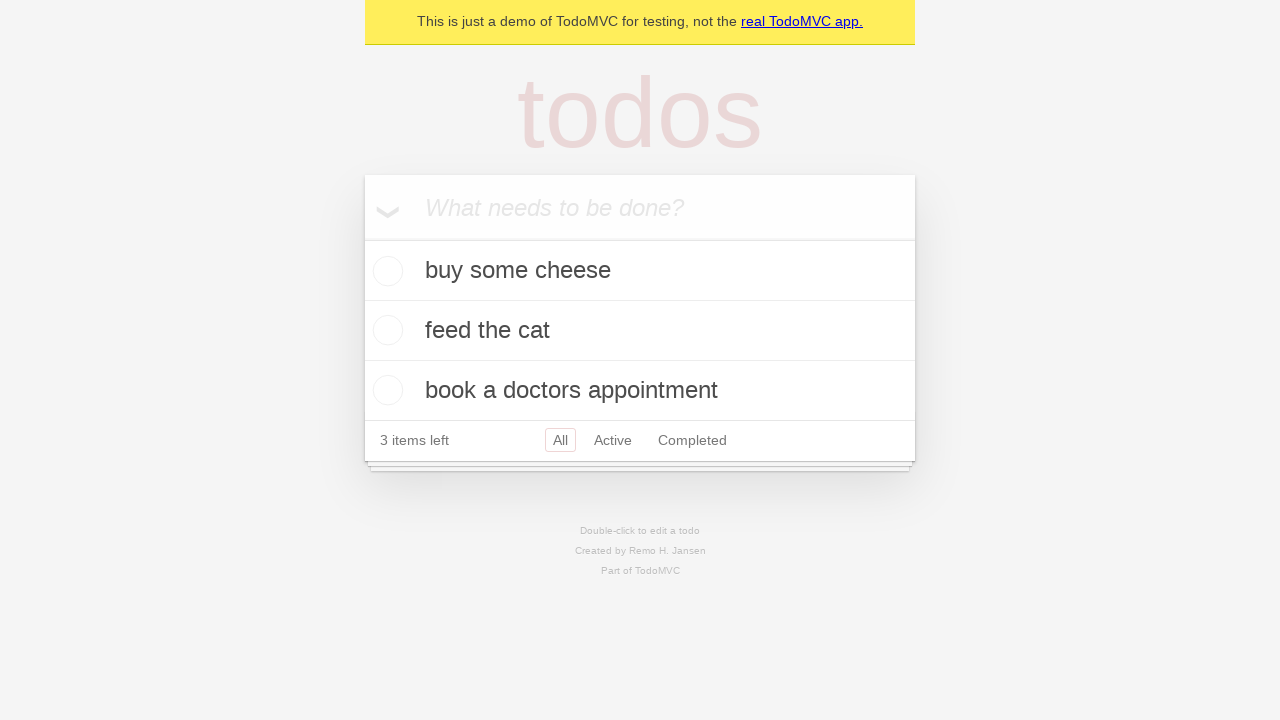

Checked the first todo item as completed at (385, 271) on .todo-list li .toggle >> nth=0
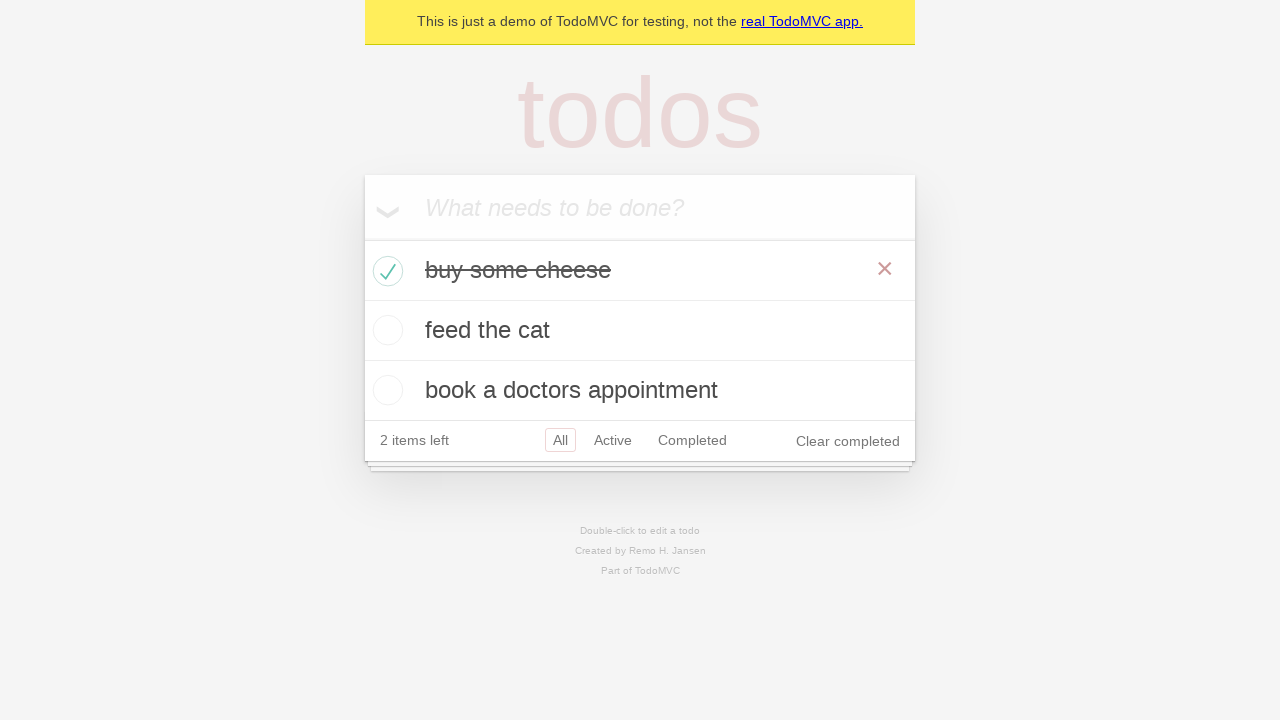

Clear completed button is visible and correctly displayed
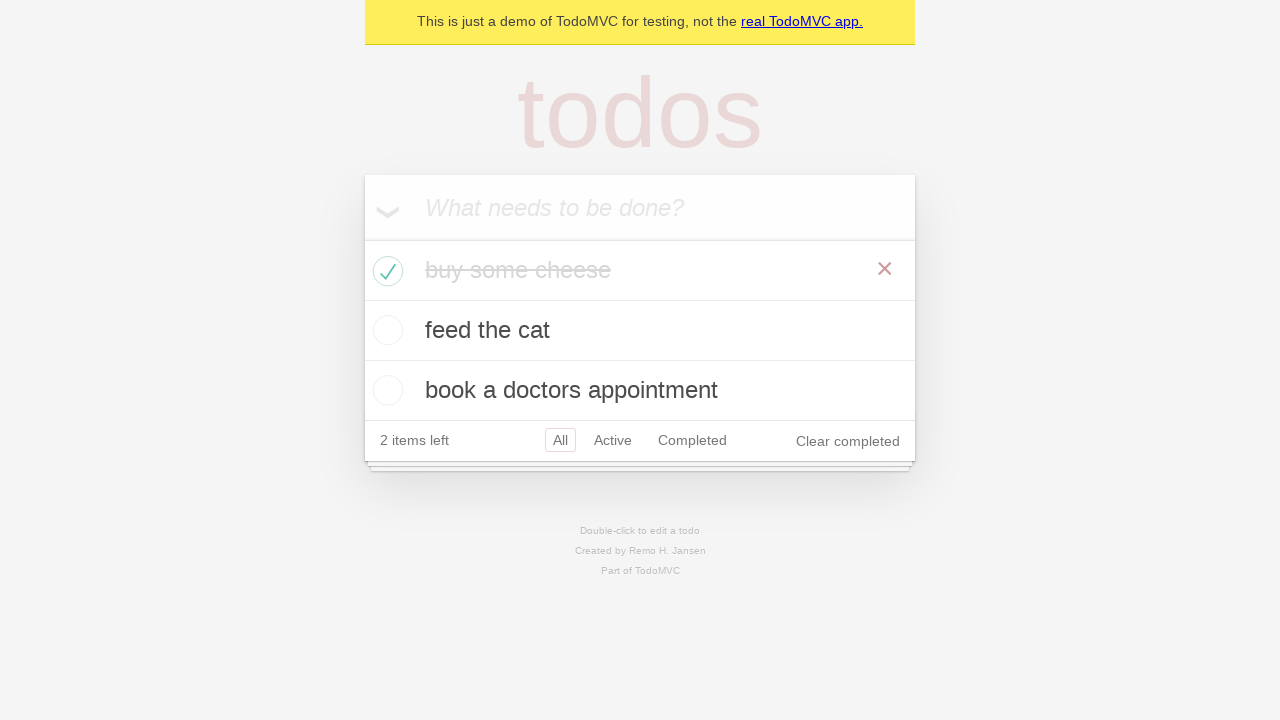

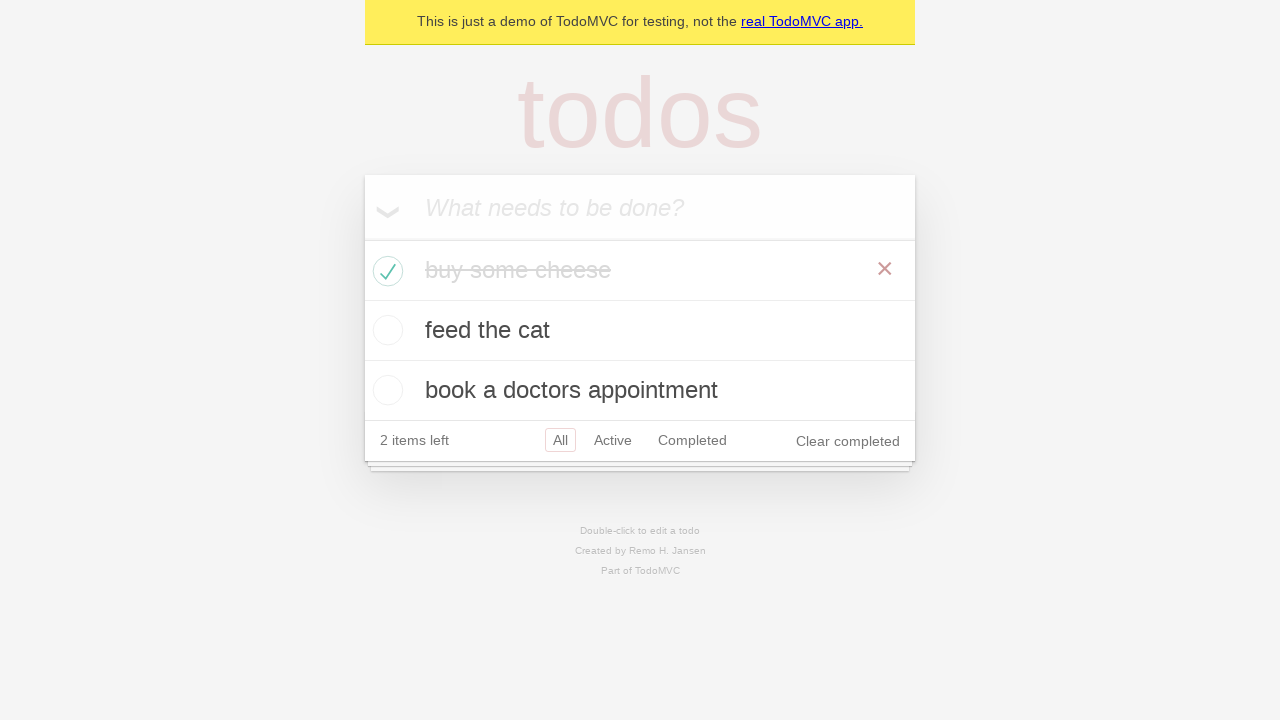